Tests JavaScript alert handling by clicking a button that triggers a JS alert, waiting for the alert to appear, capturing its text, accepting it, and then clicking the button again to verify the interaction works.

Starting URL: https://the-internet.herokuapp.com/javascript_alerts

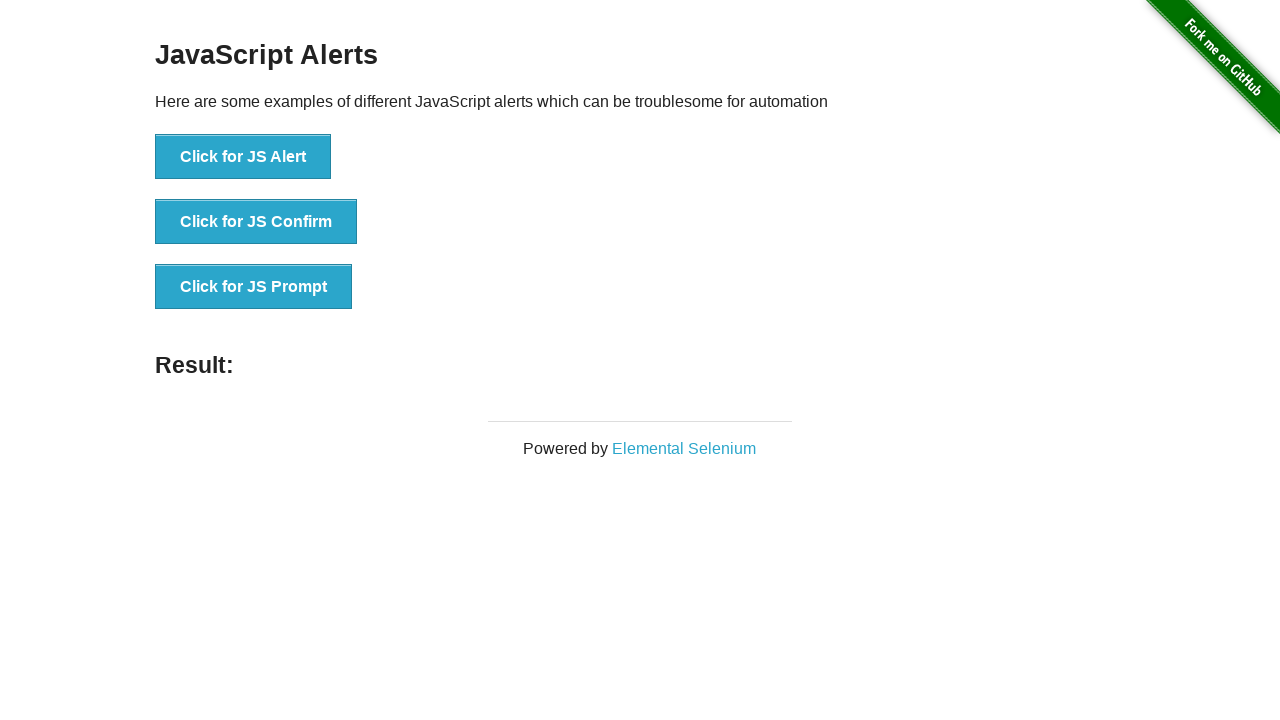

Set up dialog handler to capture and accept alerts
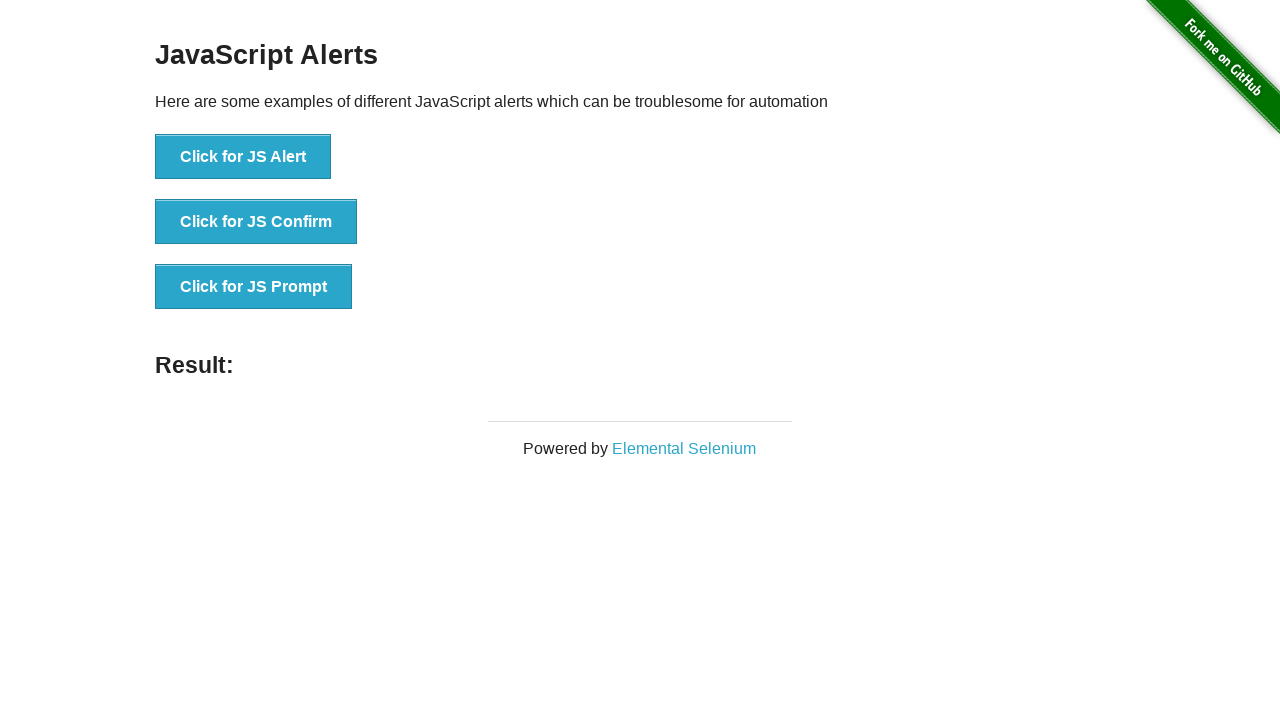

Clicked button to trigger JS Alert at (243, 157) on xpath=//button[text()='Click for JS Alert']
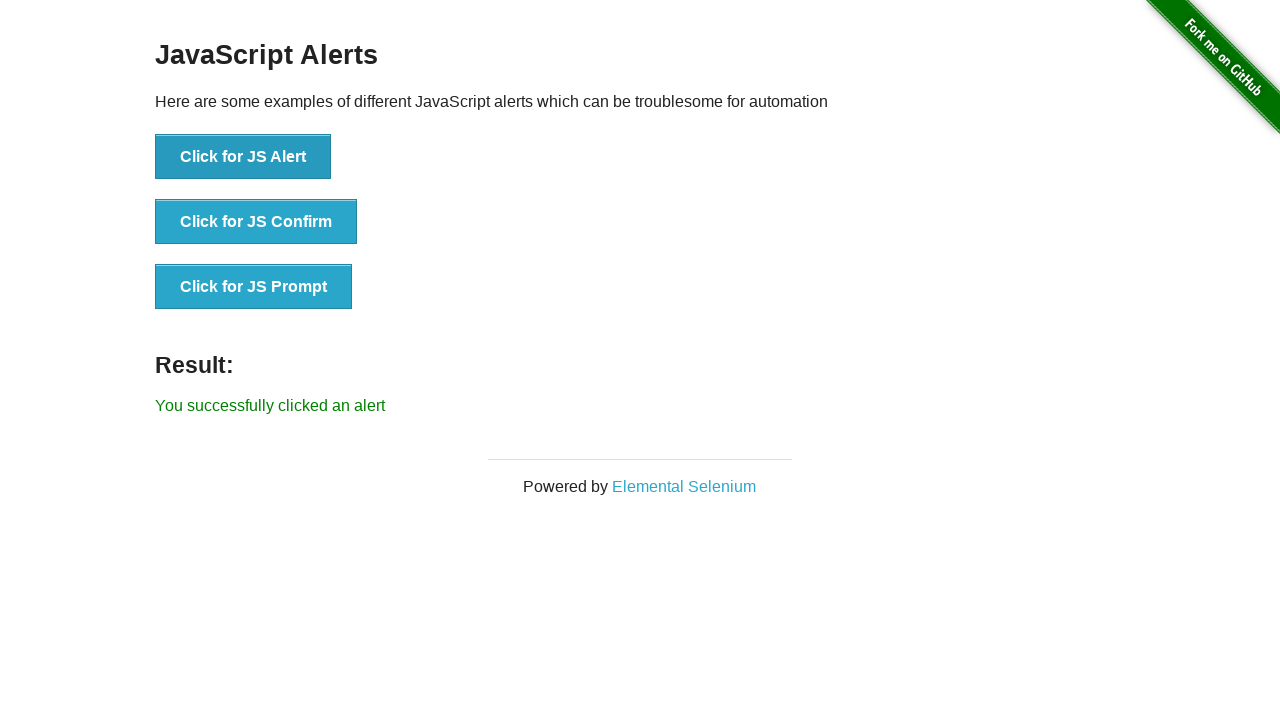

Waited for first alert dialog to be handled
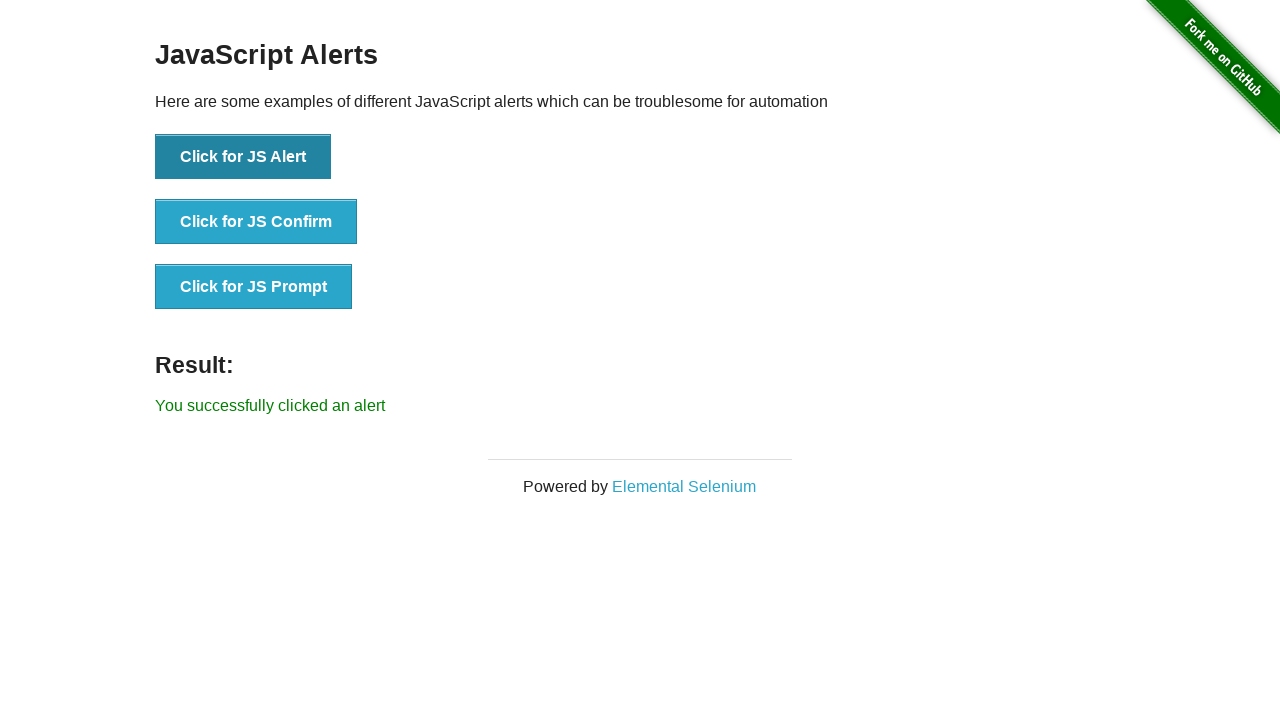

Clicked button again to trigger second JS Alert at (243, 157) on xpath=//button[text()='Click for JS Alert']
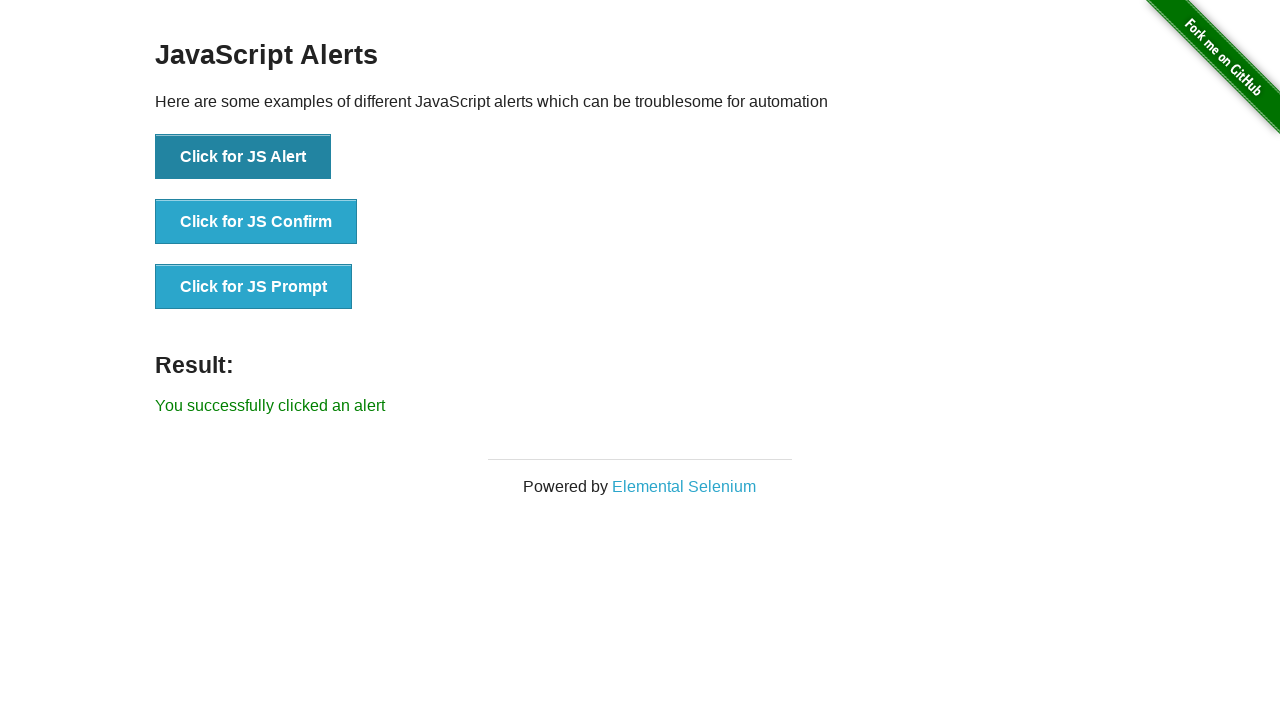

Waited for second alert dialog to be handled
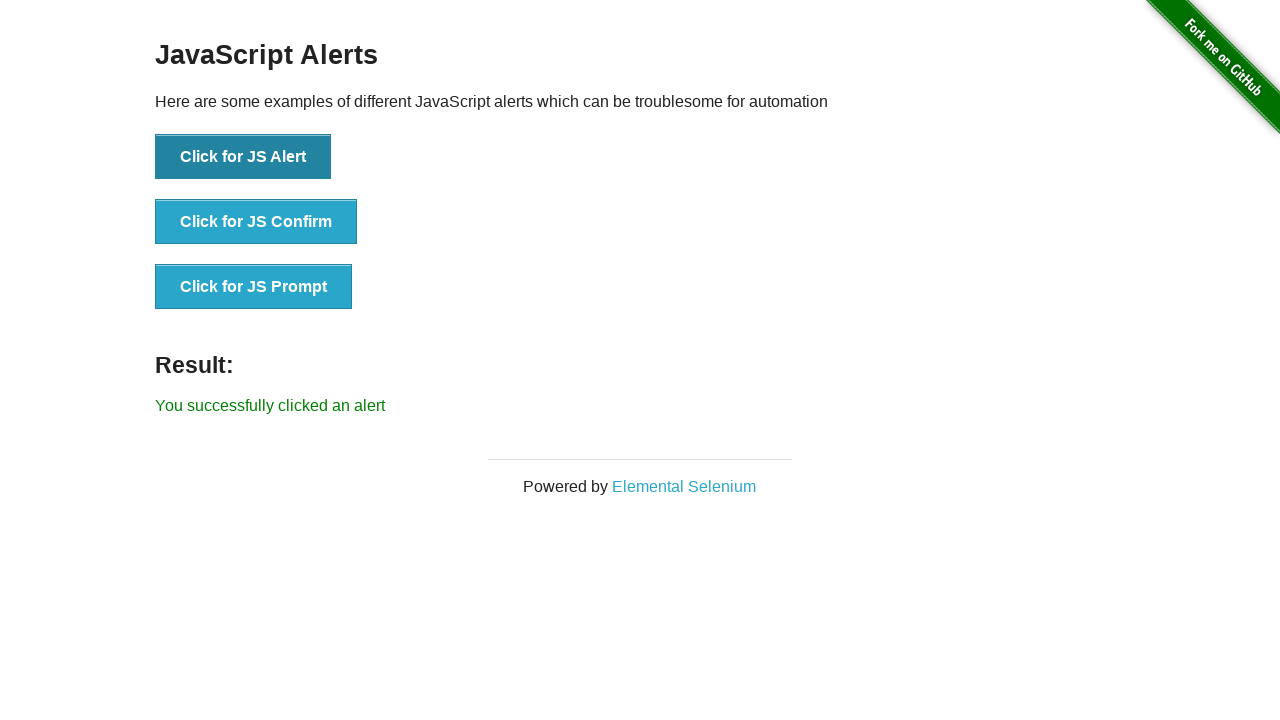

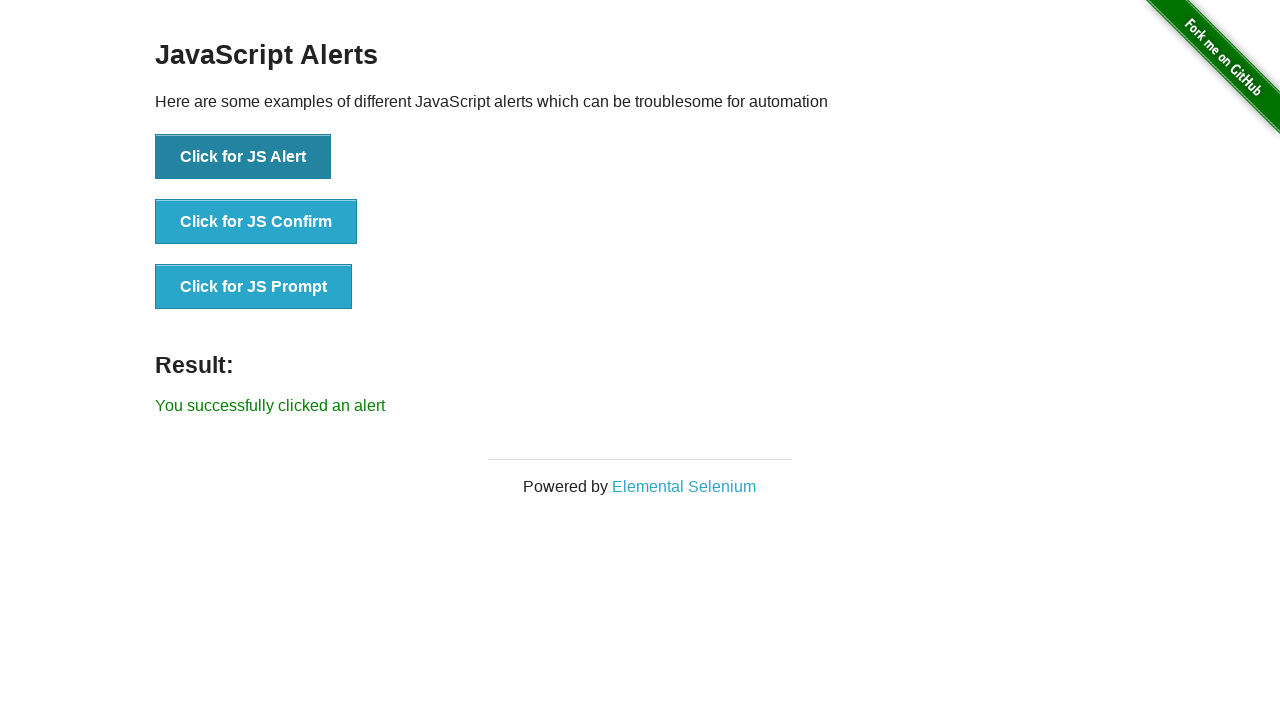